Minimal test that navigates to web.de homepage and verifies the page loads successfully

Starting URL: http://web.de

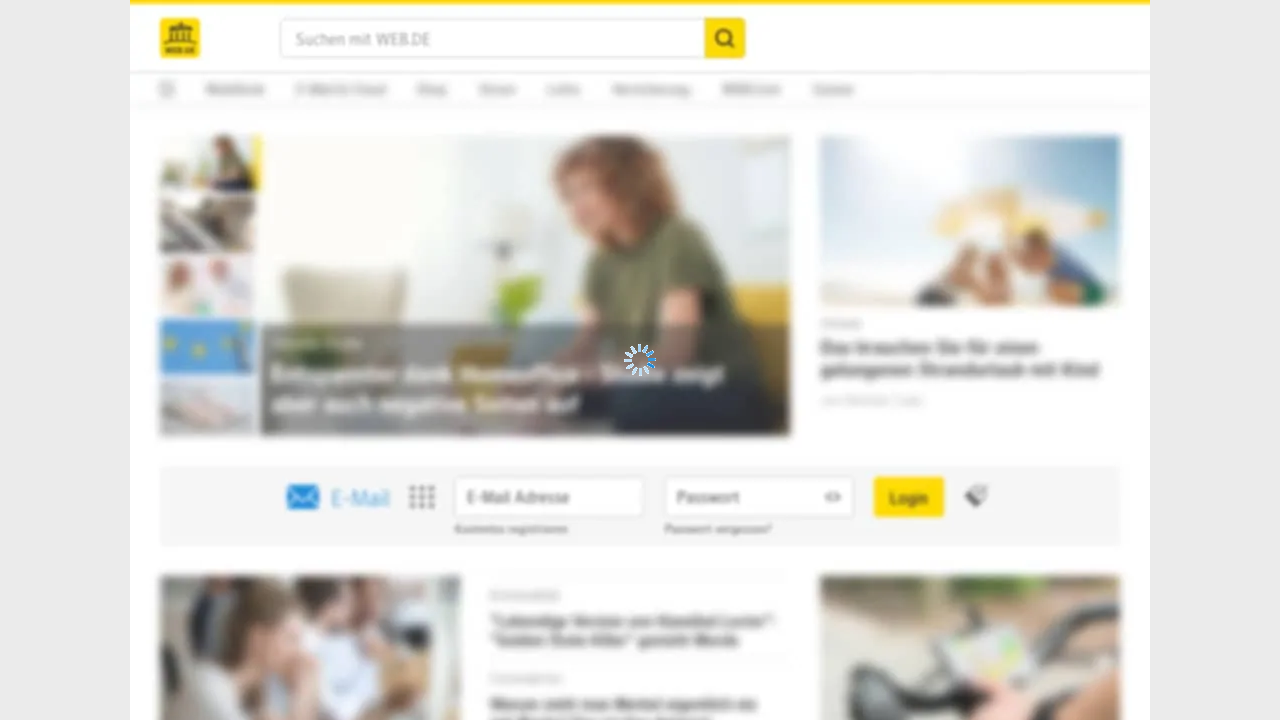

Waited for DOM content to load on web.de homepage
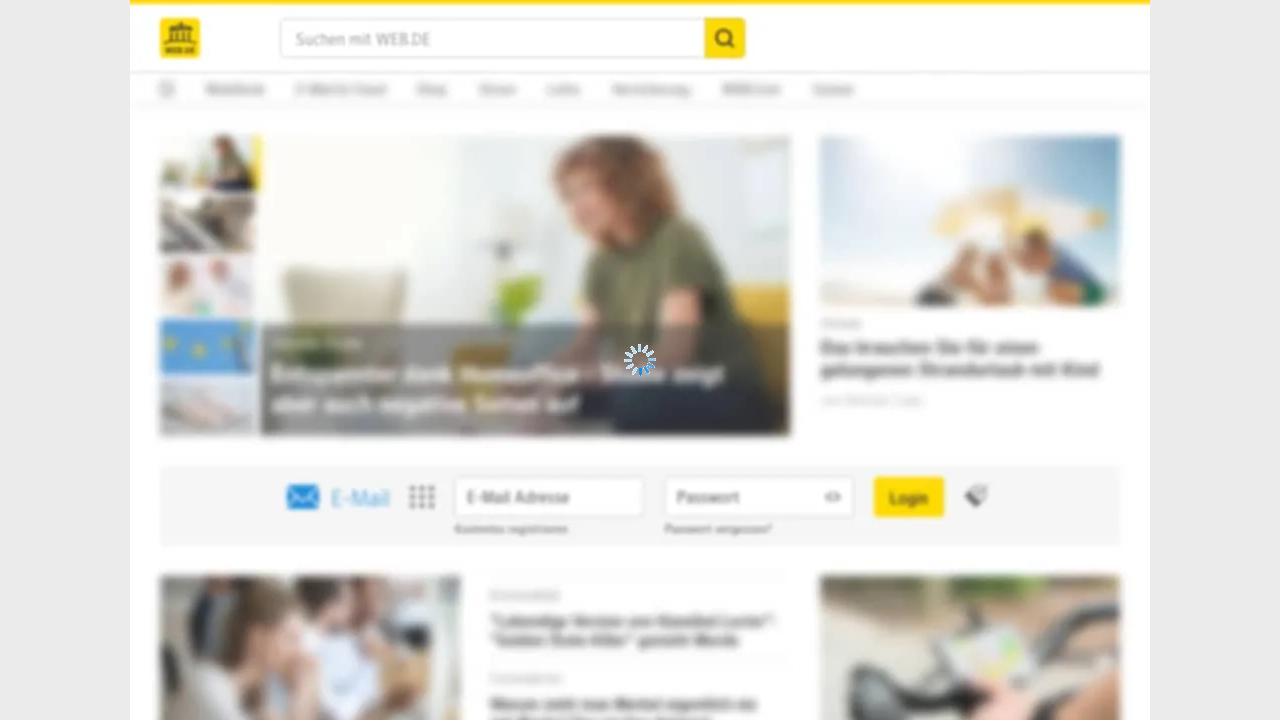

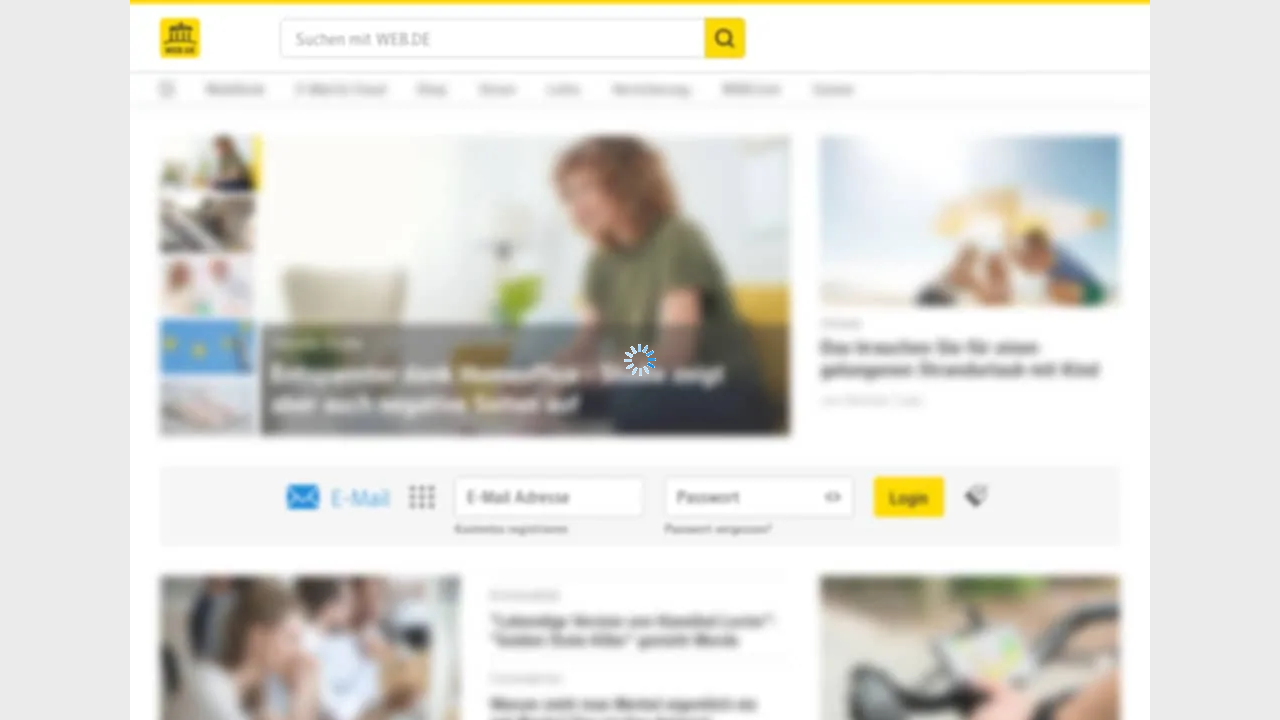